Tests applying an invalid coupon code and verifies that an error message is displayed.

Starting URL: http://intershop5.skillbox.ru/cart/

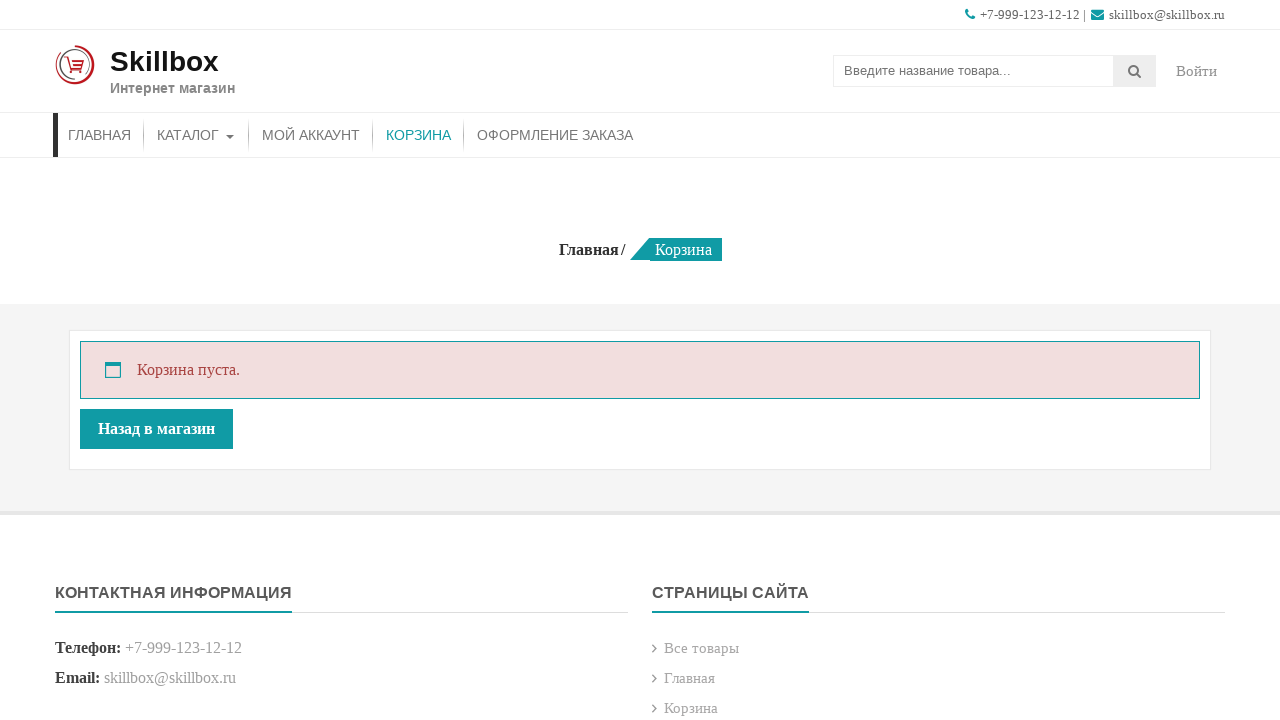

Reloaded cart page
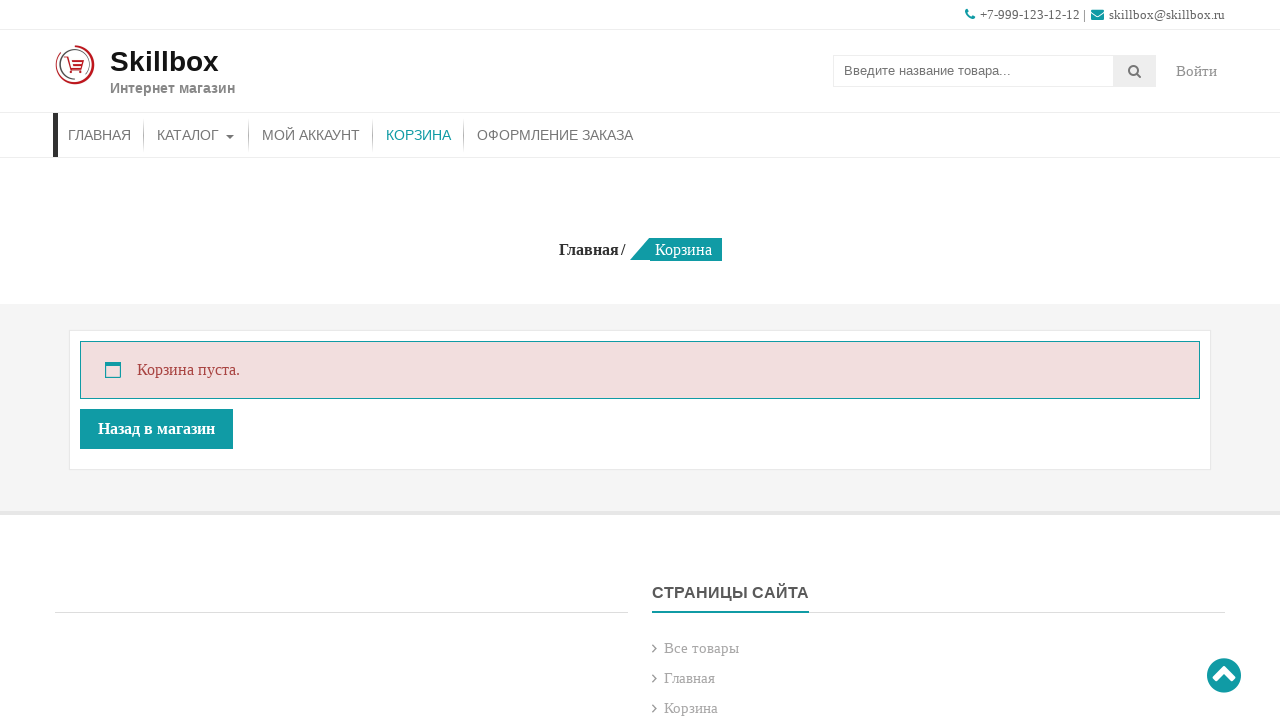

Verified cart is empty
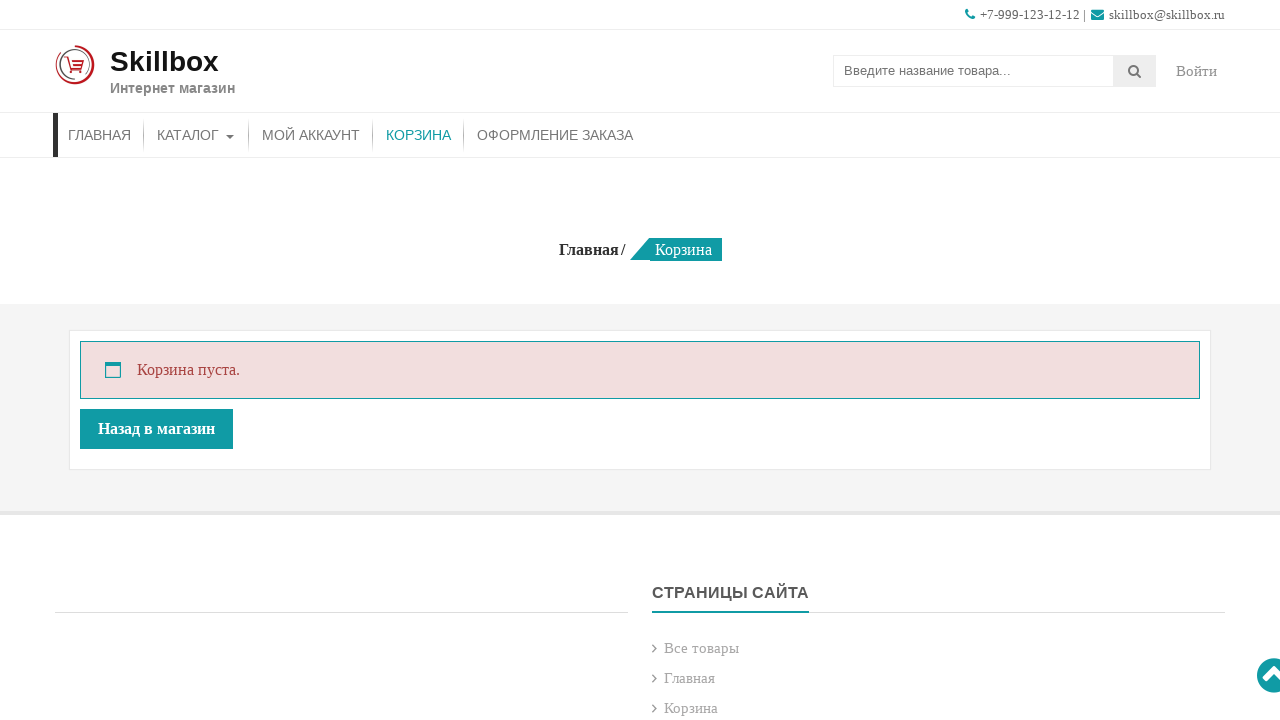

Navigated to catalog page
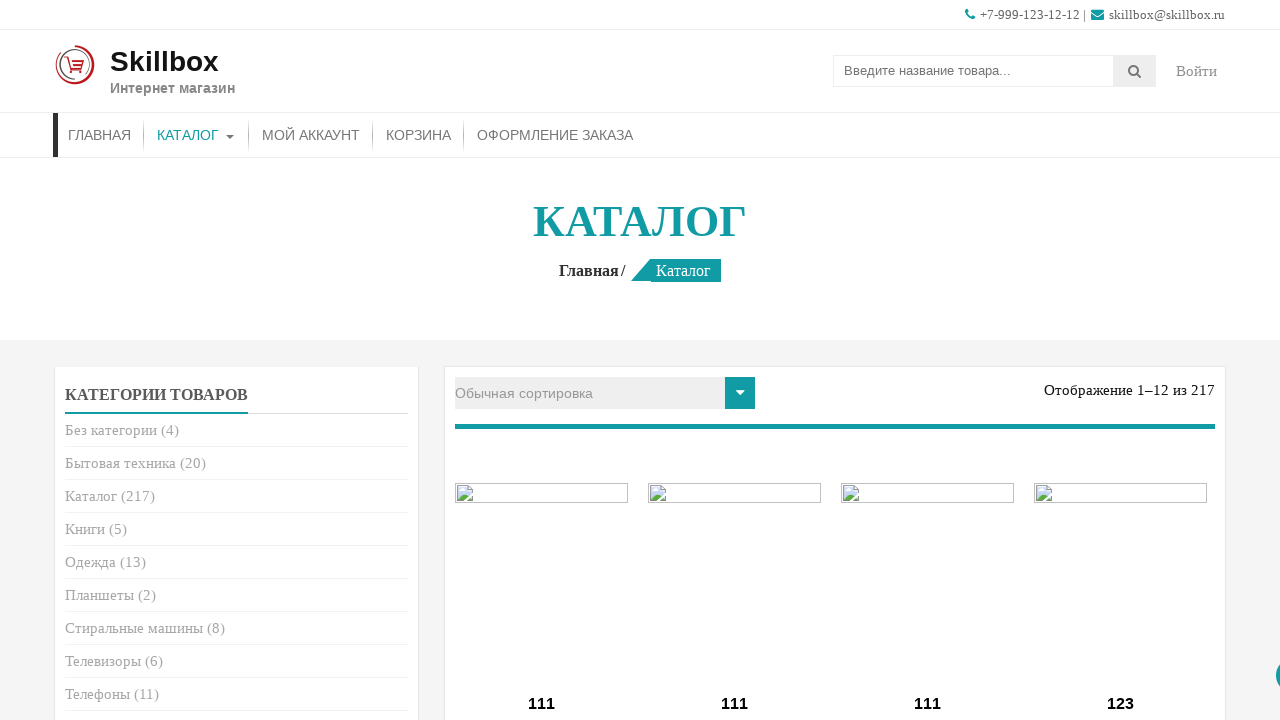

Clicked add to cart button for first product at (542, 361) on .add_to_cart_button >> nth=0
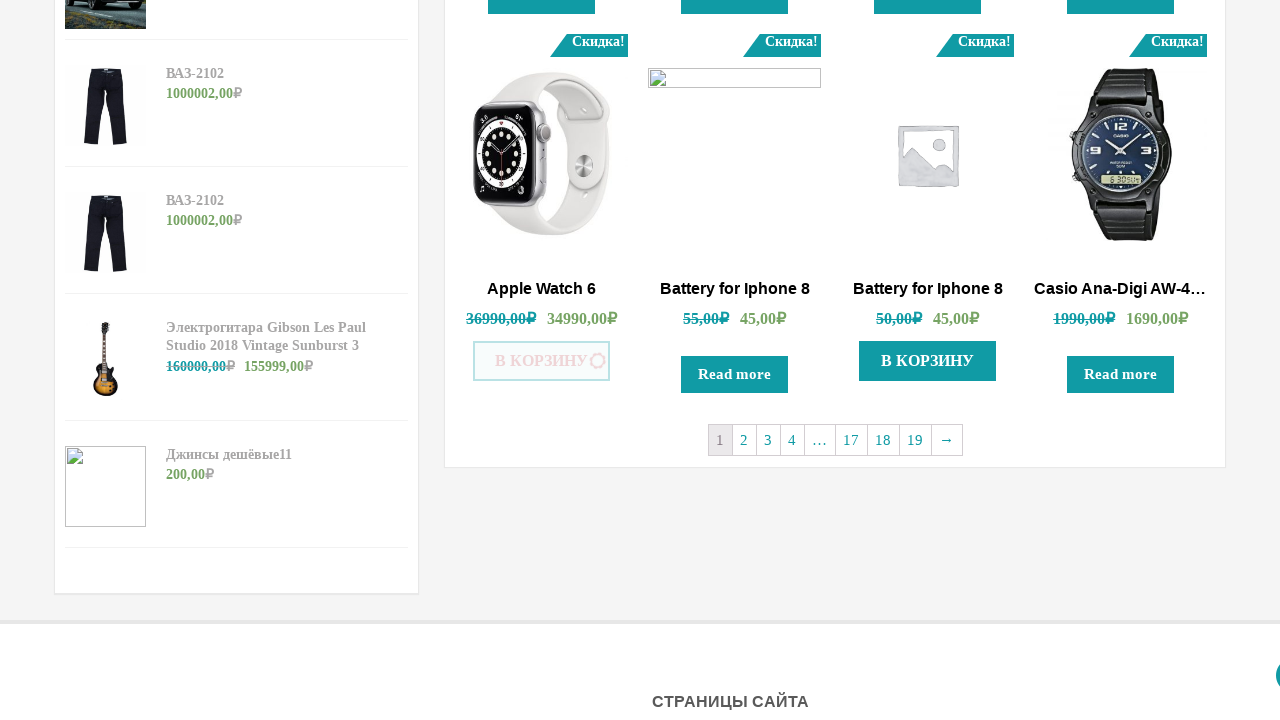

Waited for add to cart button to become hidden
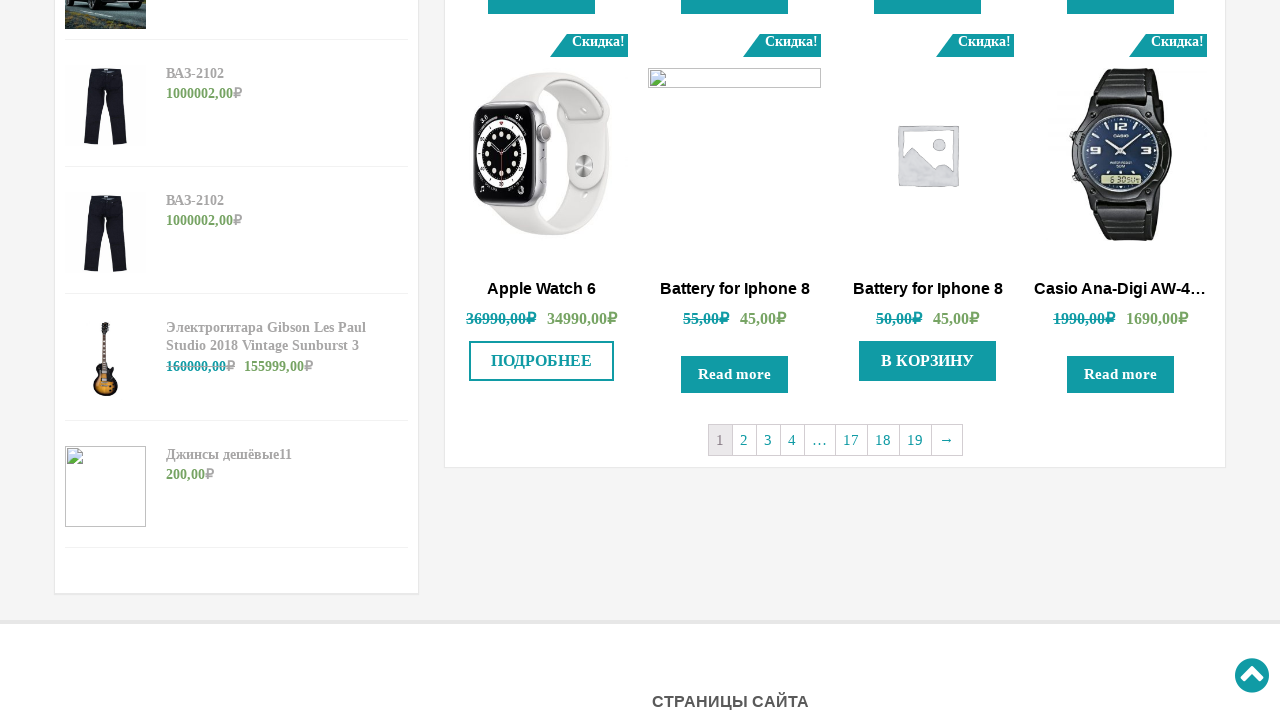

Navigated to cart page
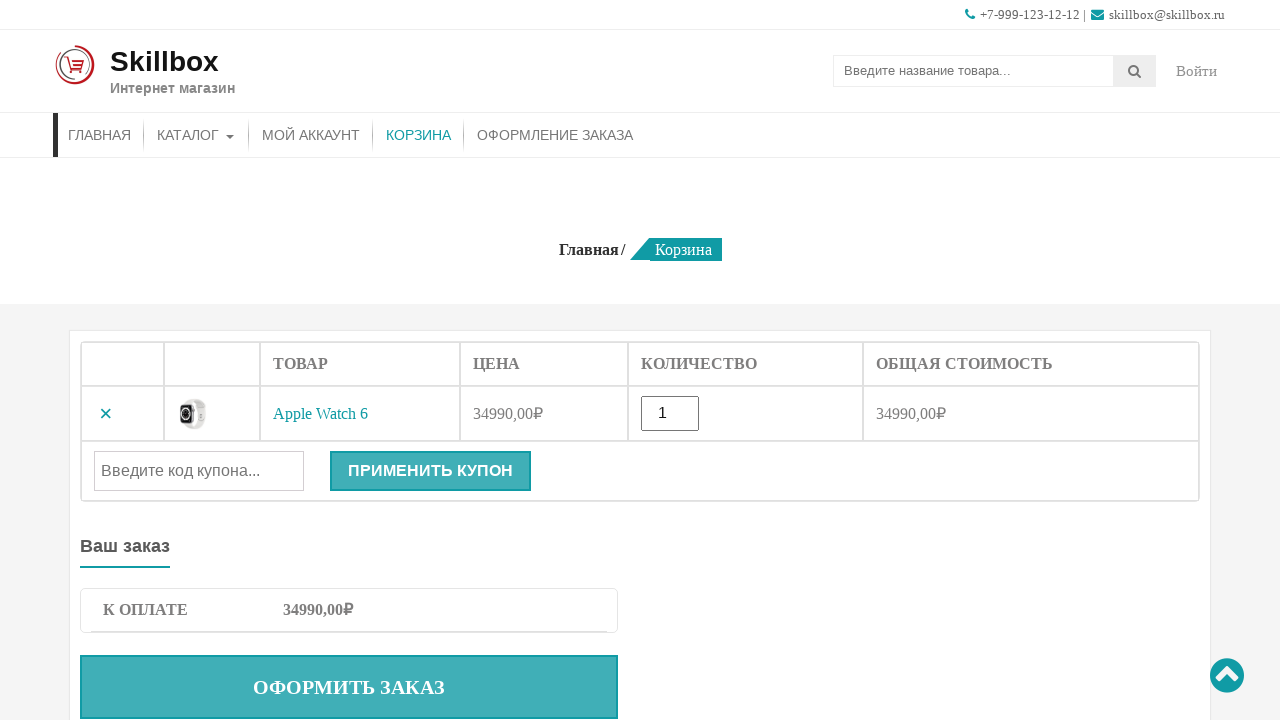

Verified product is in cart
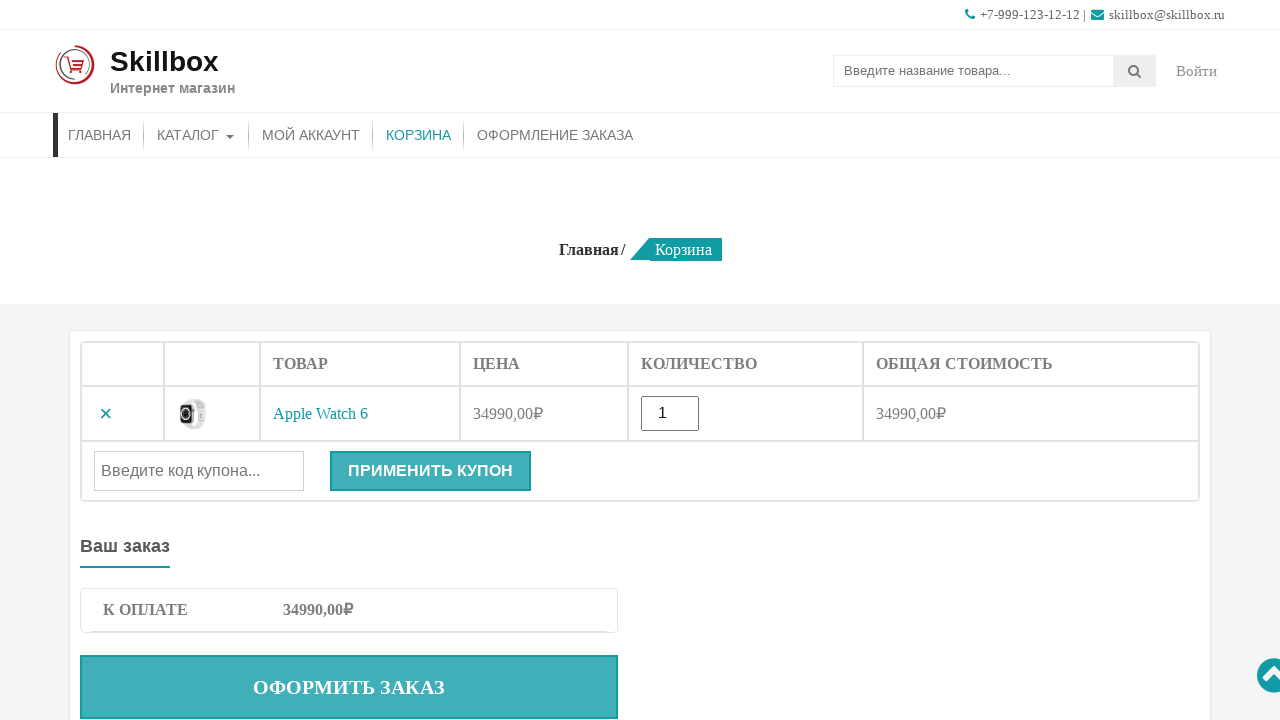

Entered invalid coupon code 'invalidcoupon' on #coupon_code
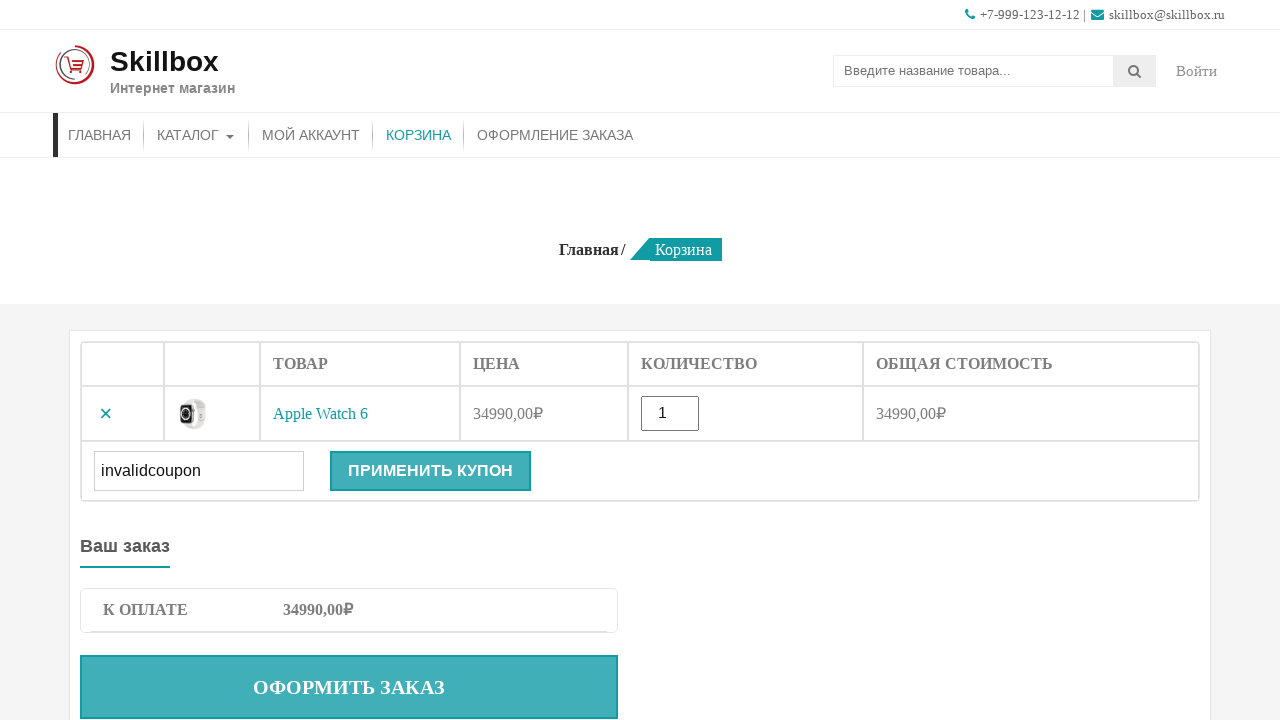

Clicked apply coupon button at (430, 471) on .button[name='apply_coupon']
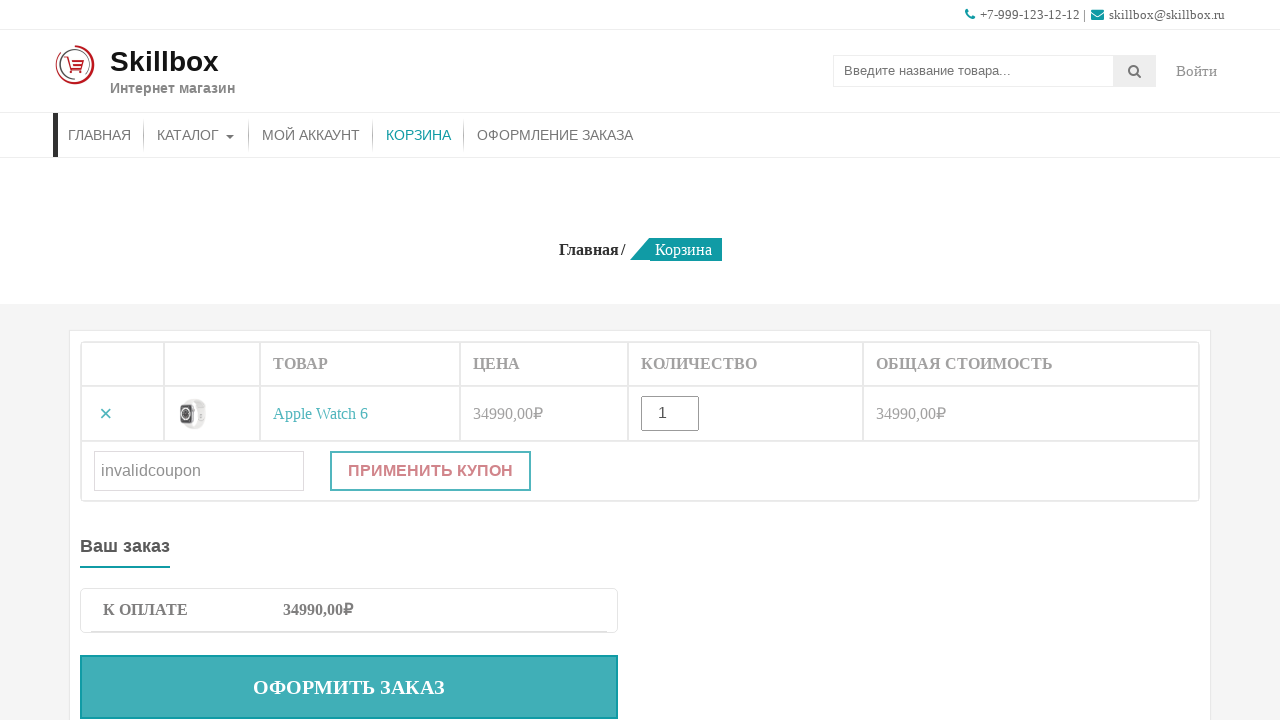

Error message appeared confirming invalid coupon
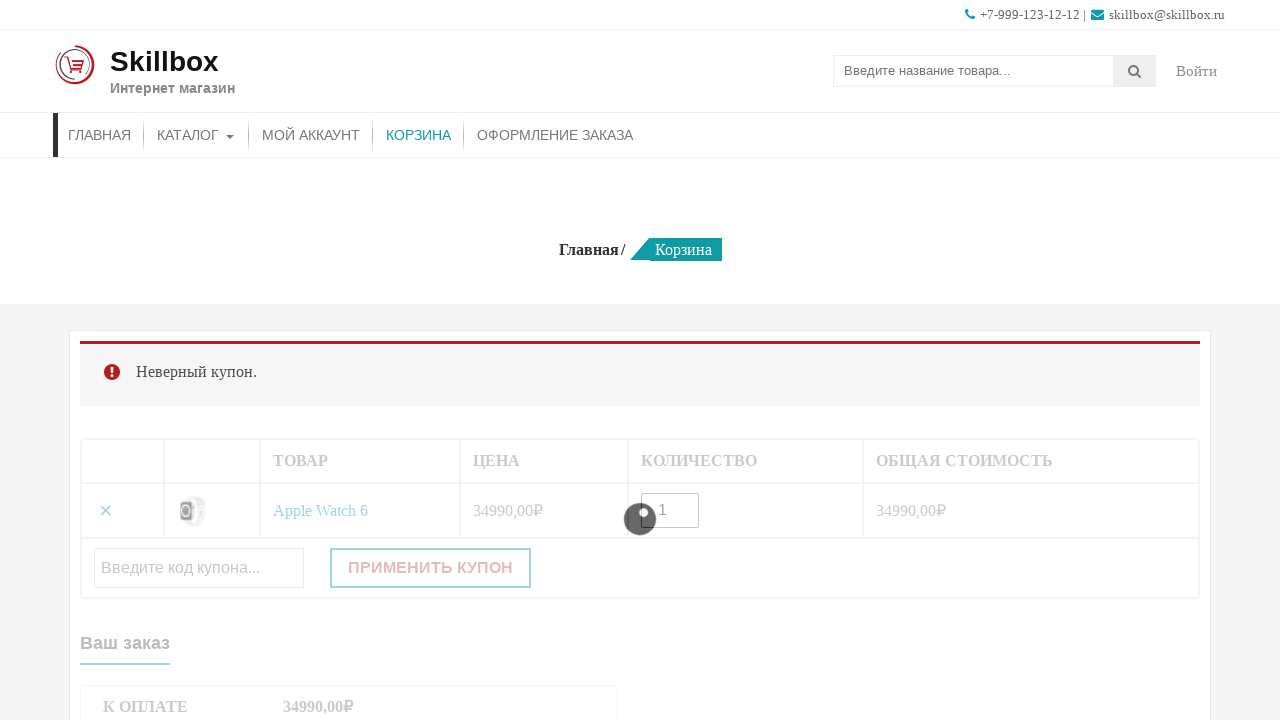

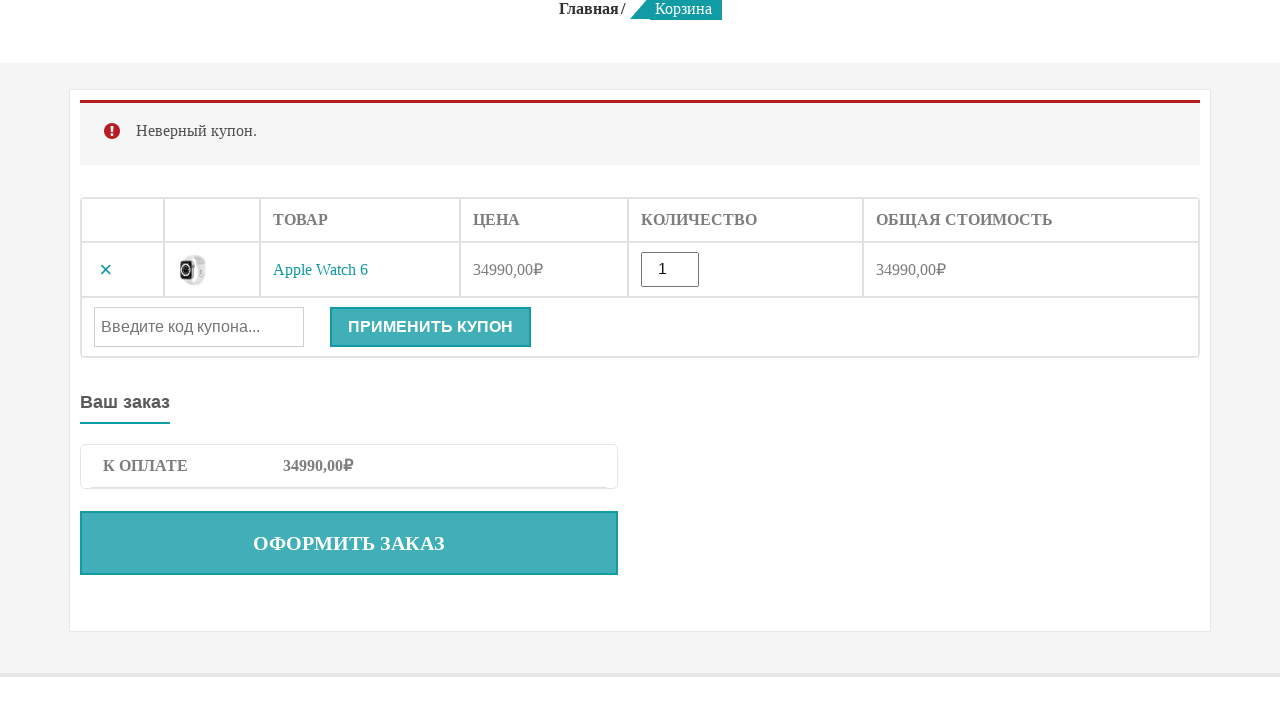